Tests jQuery UI datepicker functionality by opening the calendar, navigating to December, and selecting the 31st day

Starting URL: https://jqueryui.com/datepicker/

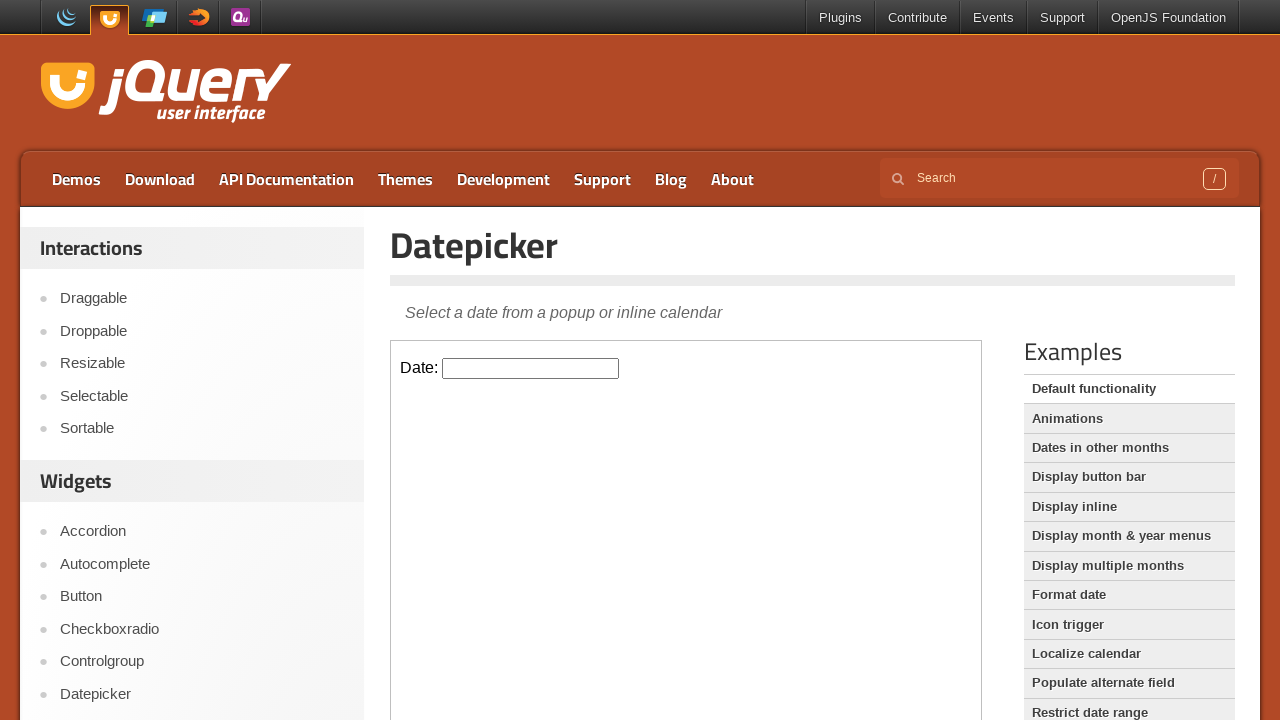

Located the demo frame containing the datepicker
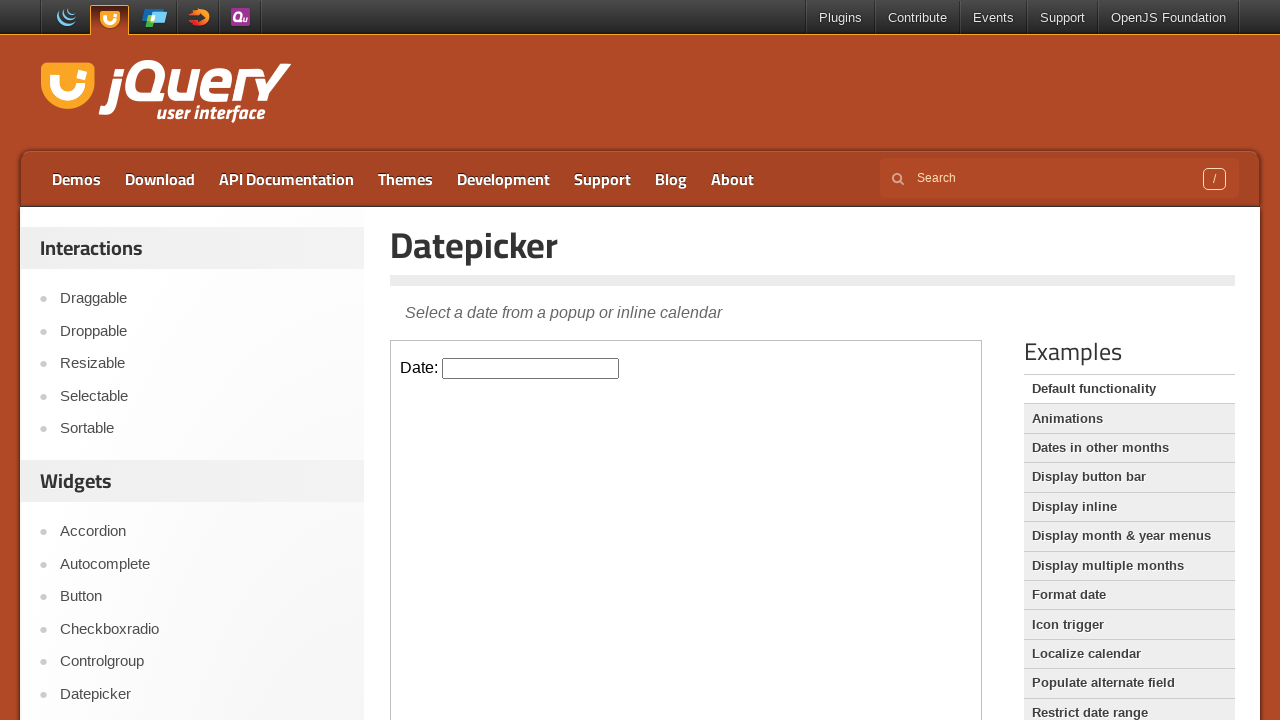

Clicked on datepicker input to open calendar at (531, 368) on .demo-frame >> internal:control=enter-frame >> #datepicker
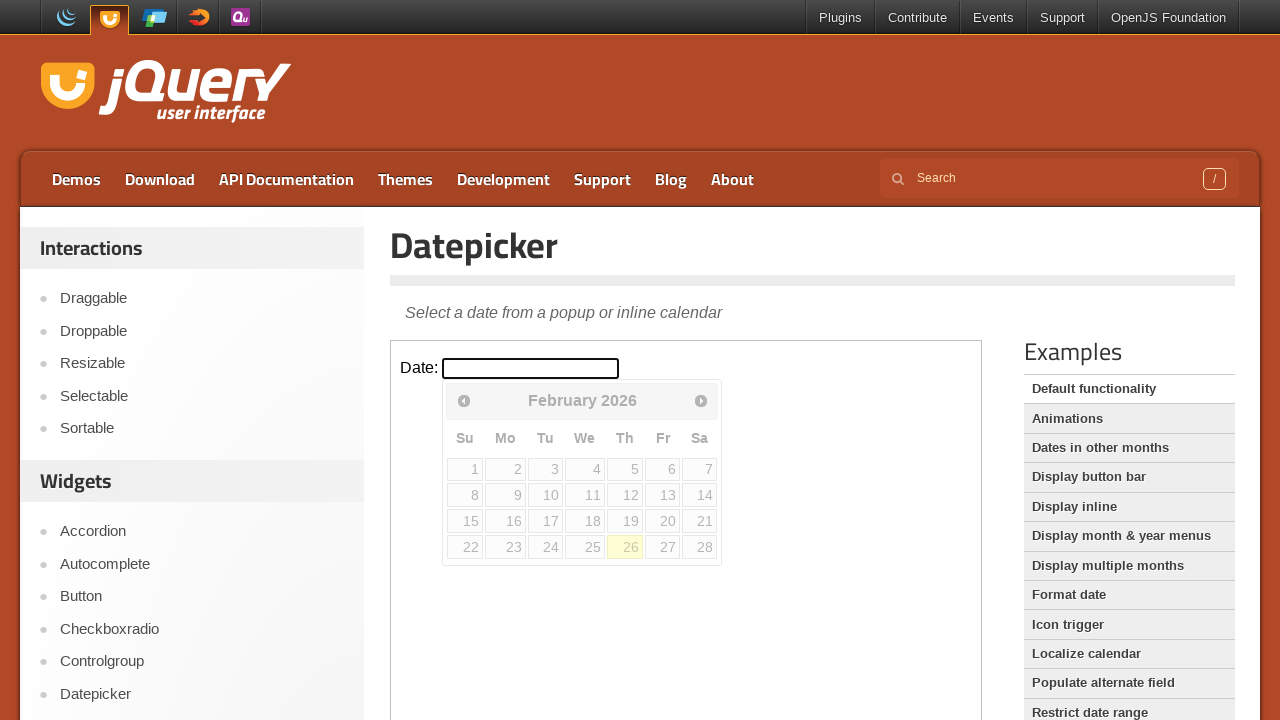

Clicked next month button to navigate toward December at (701, 400) on .demo-frame >> internal:control=enter-frame >> [class*='ui-datepicker-next'] [cl
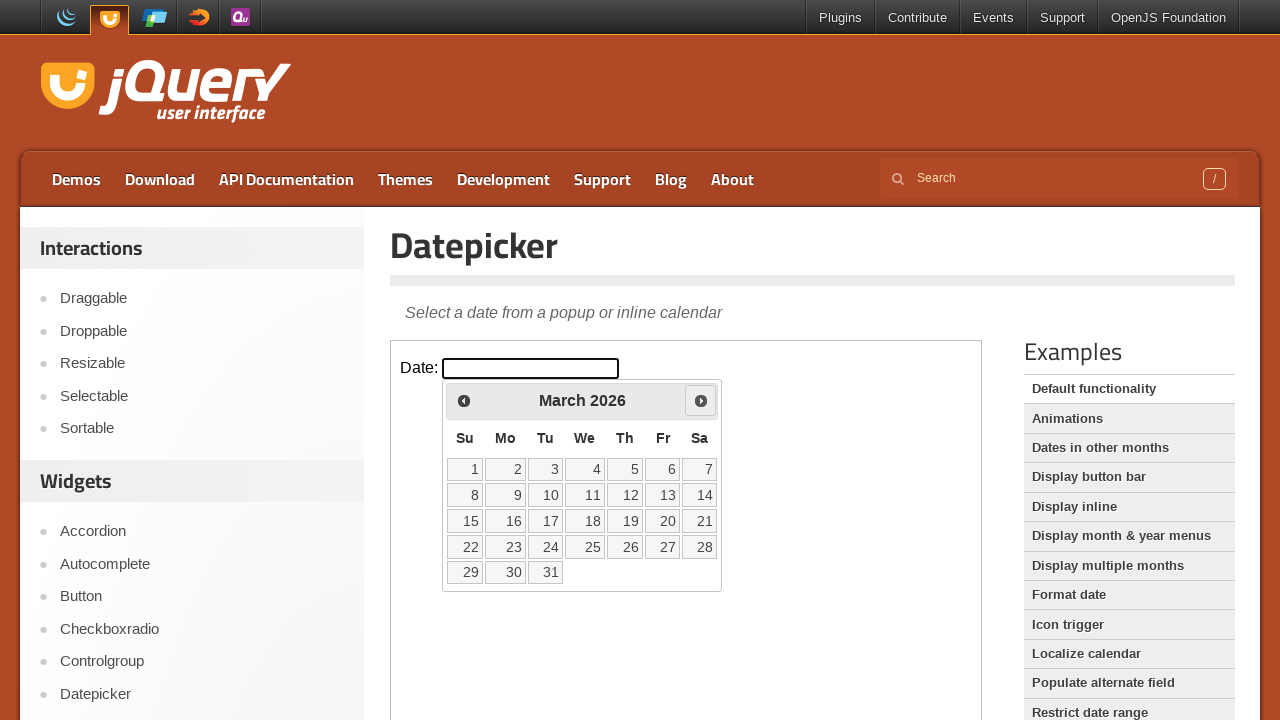

Waited for month transition animation
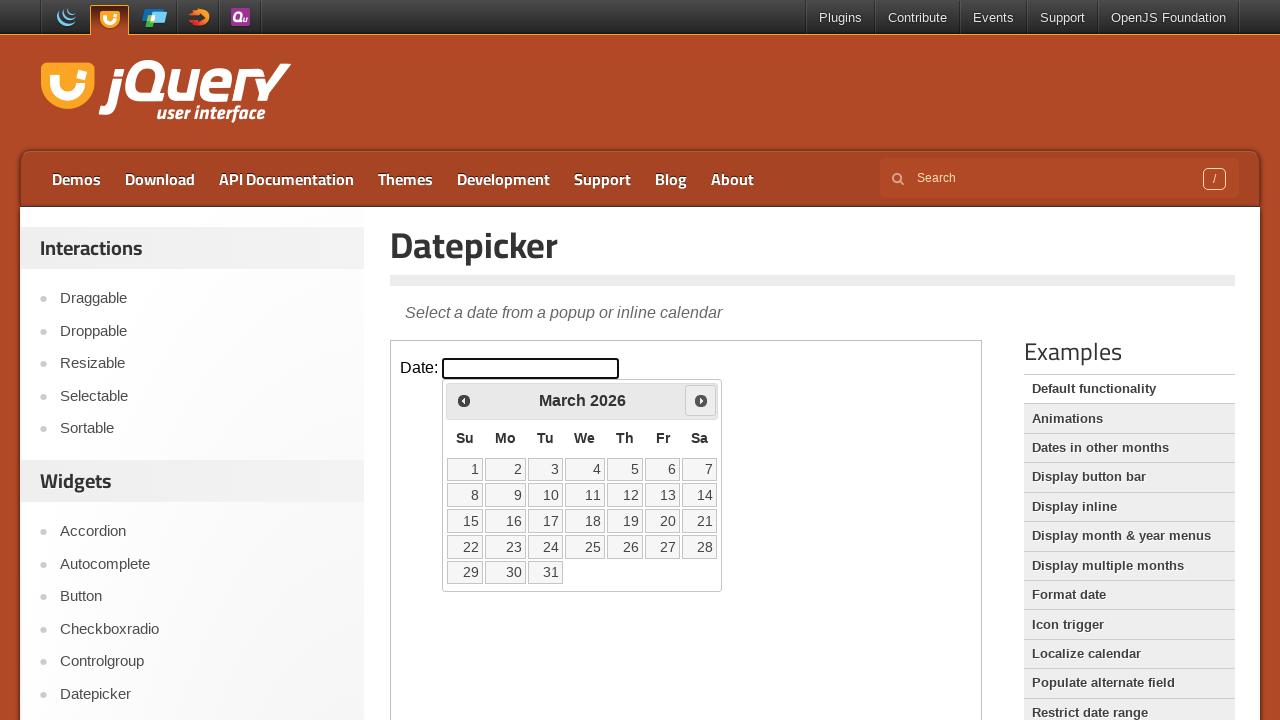

Clicked next month button to navigate toward December at (701, 400) on .demo-frame >> internal:control=enter-frame >> [class*='ui-datepicker-next'] [cl
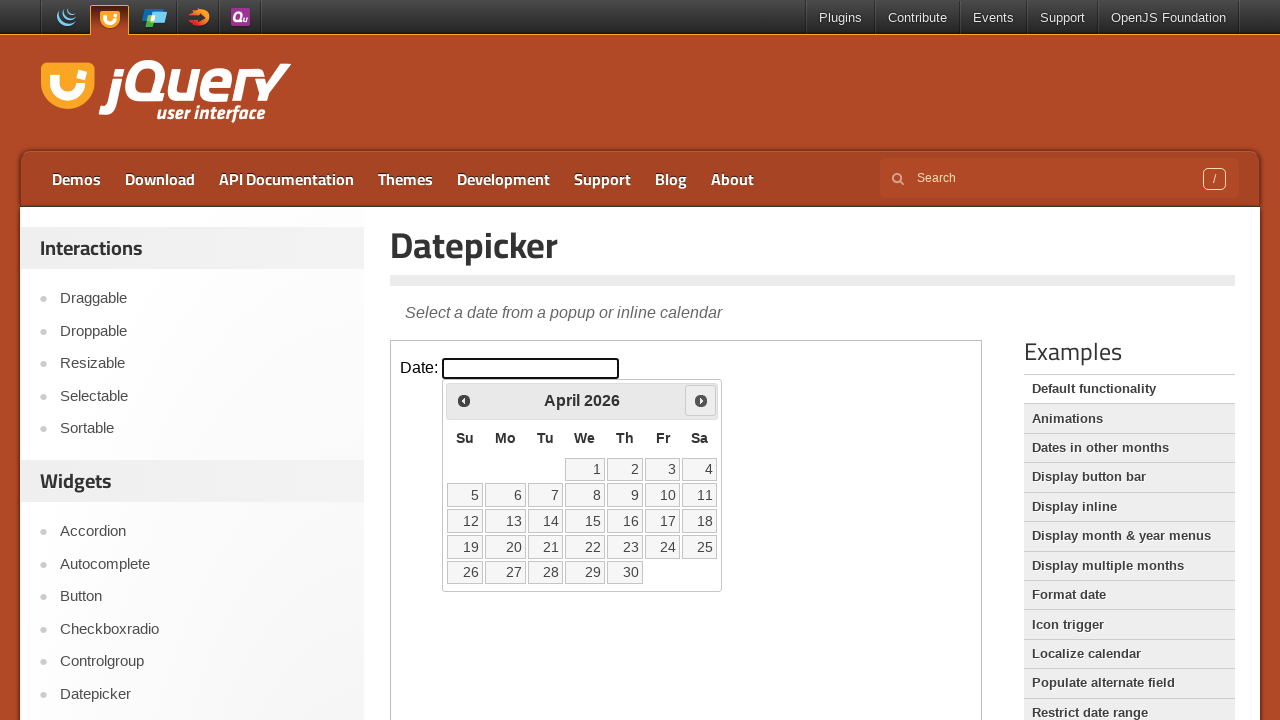

Waited for month transition animation
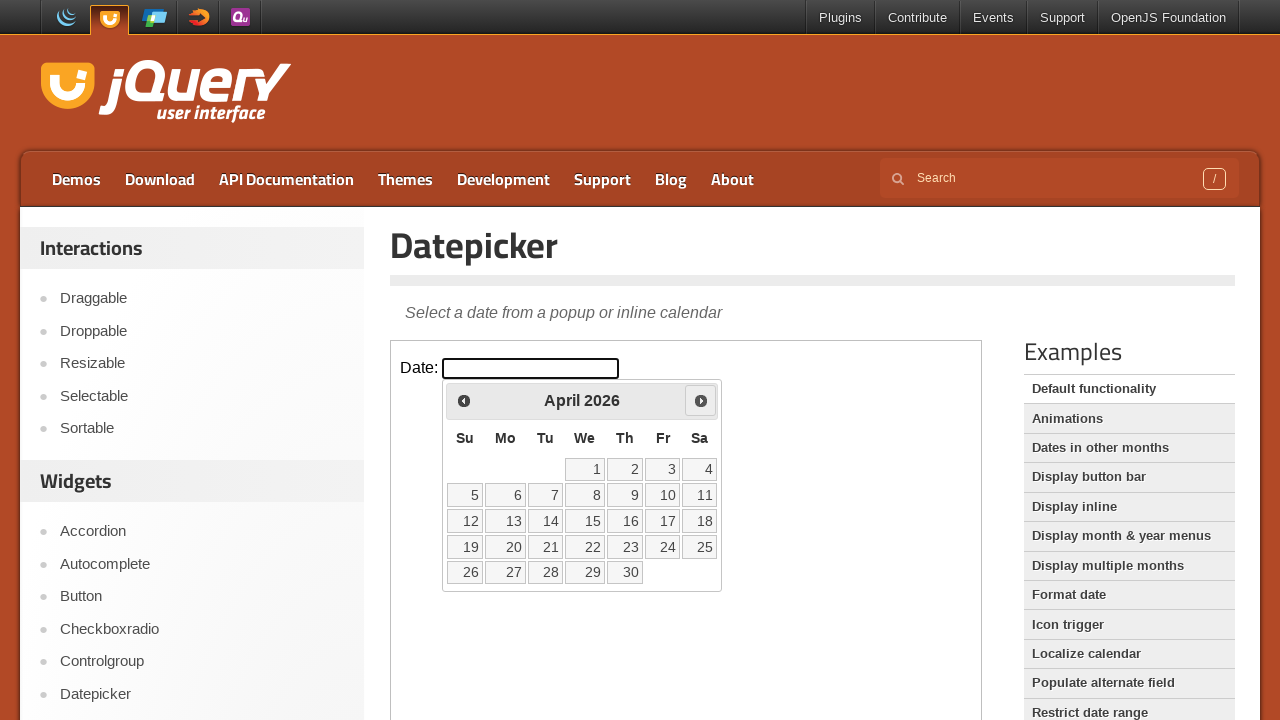

Clicked next month button to navigate toward December at (701, 400) on .demo-frame >> internal:control=enter-frame >> [class*='ui-datepicker-next'] [cl
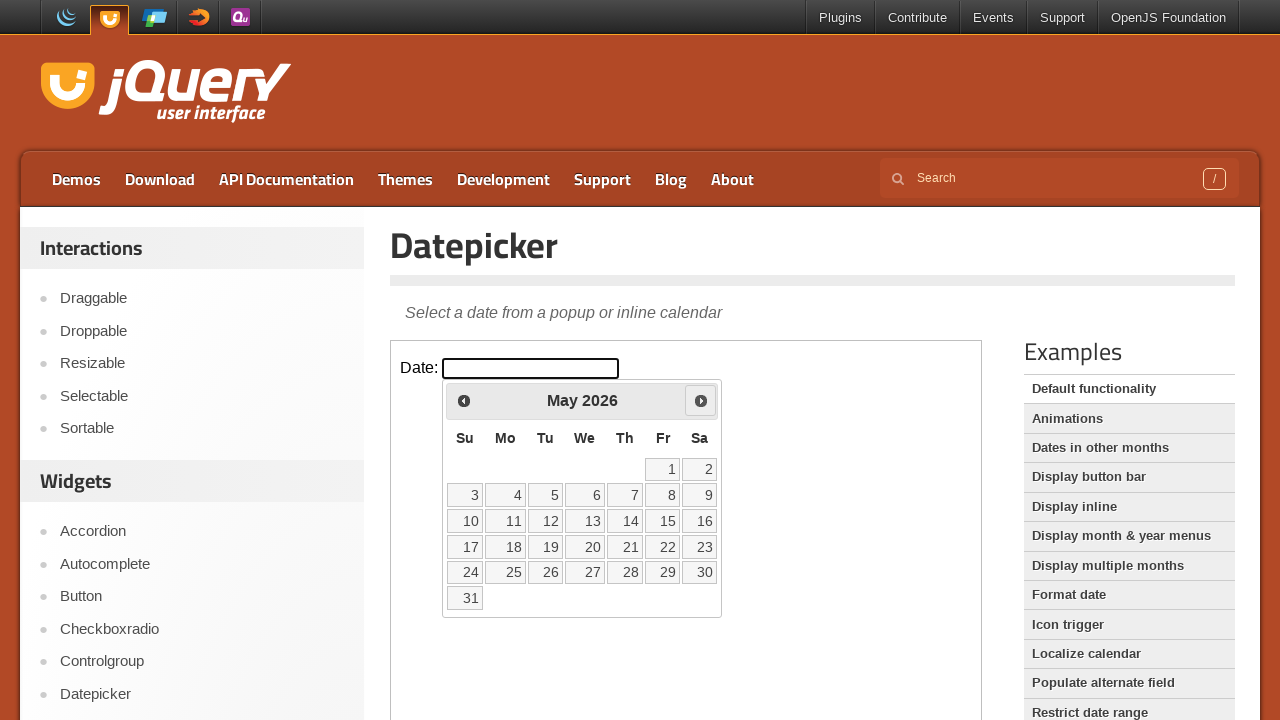

Waited for month transition animation
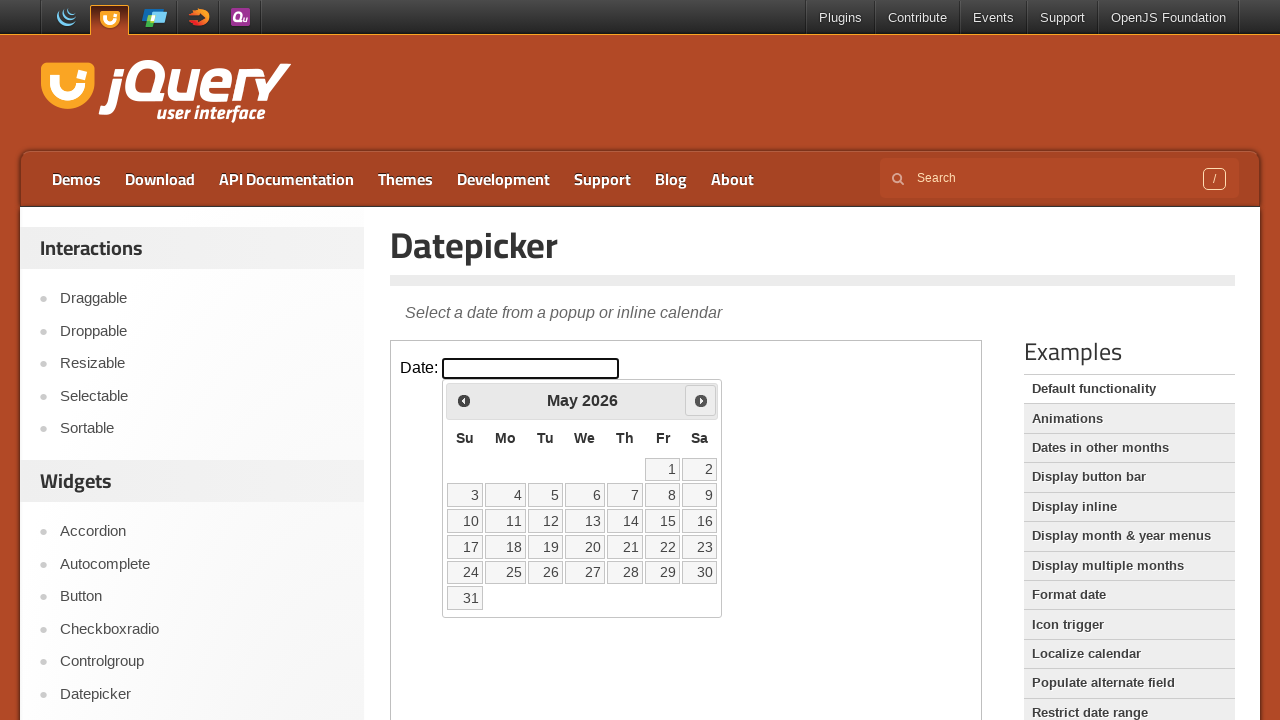

Clicked next month button to navigate toward December at (701, 400) on .demo-frame >> internal:control=enter-frame >> [class*='ui-datepicker-next'] [cl
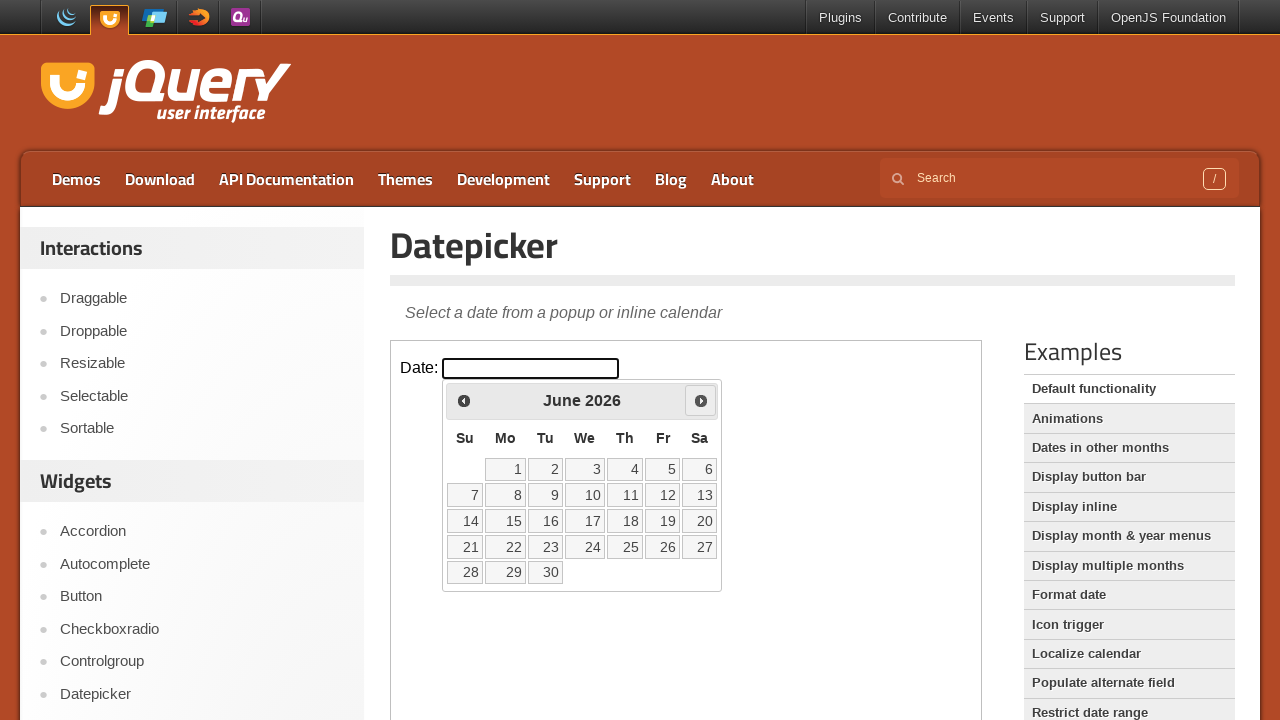

Waited for month transition animation
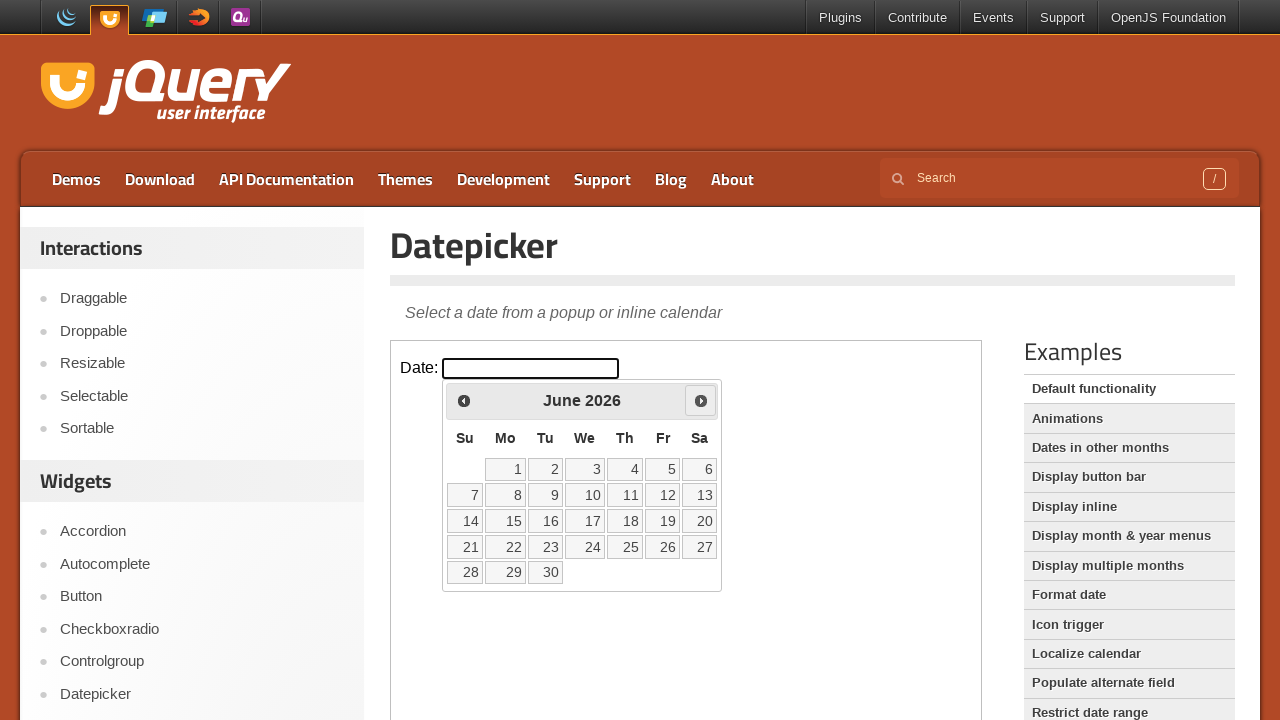

Clicked next month button to navigate toward December at (701, 400) on .demo-frame >> internal:control=enter-frame >> [class*='ui-datepicker-next'] [cl
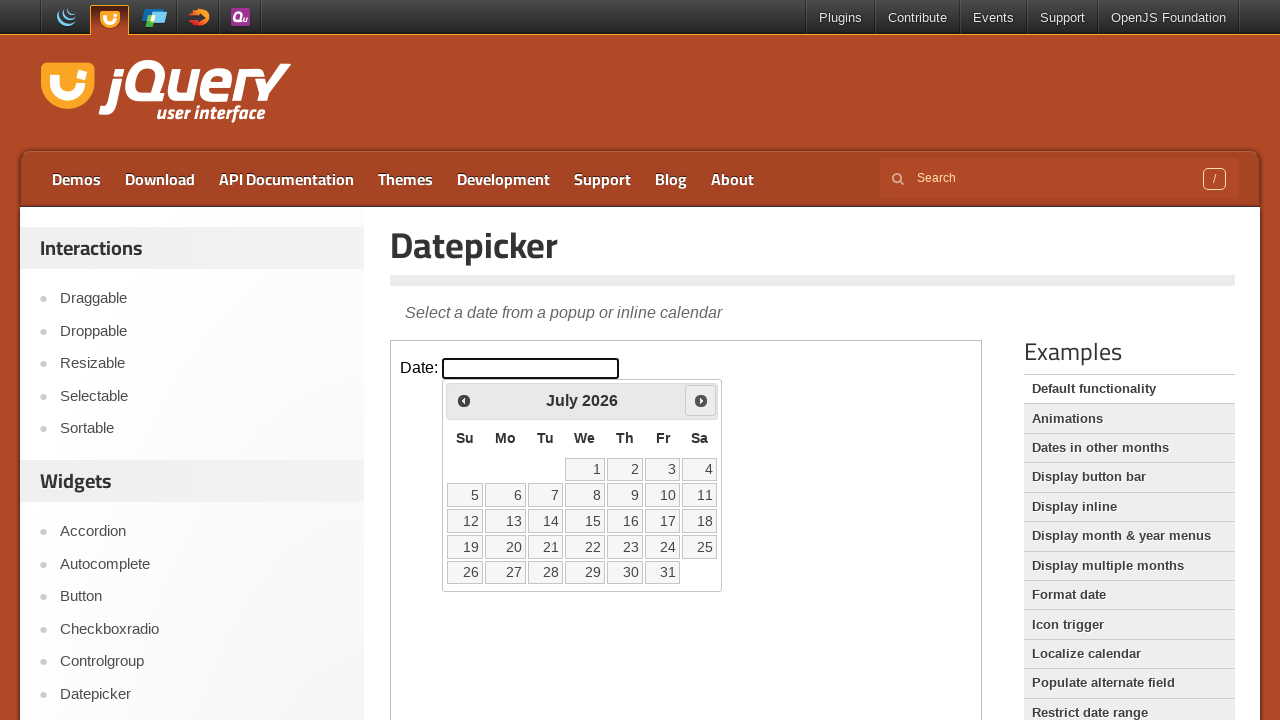

Waited for month transition animation
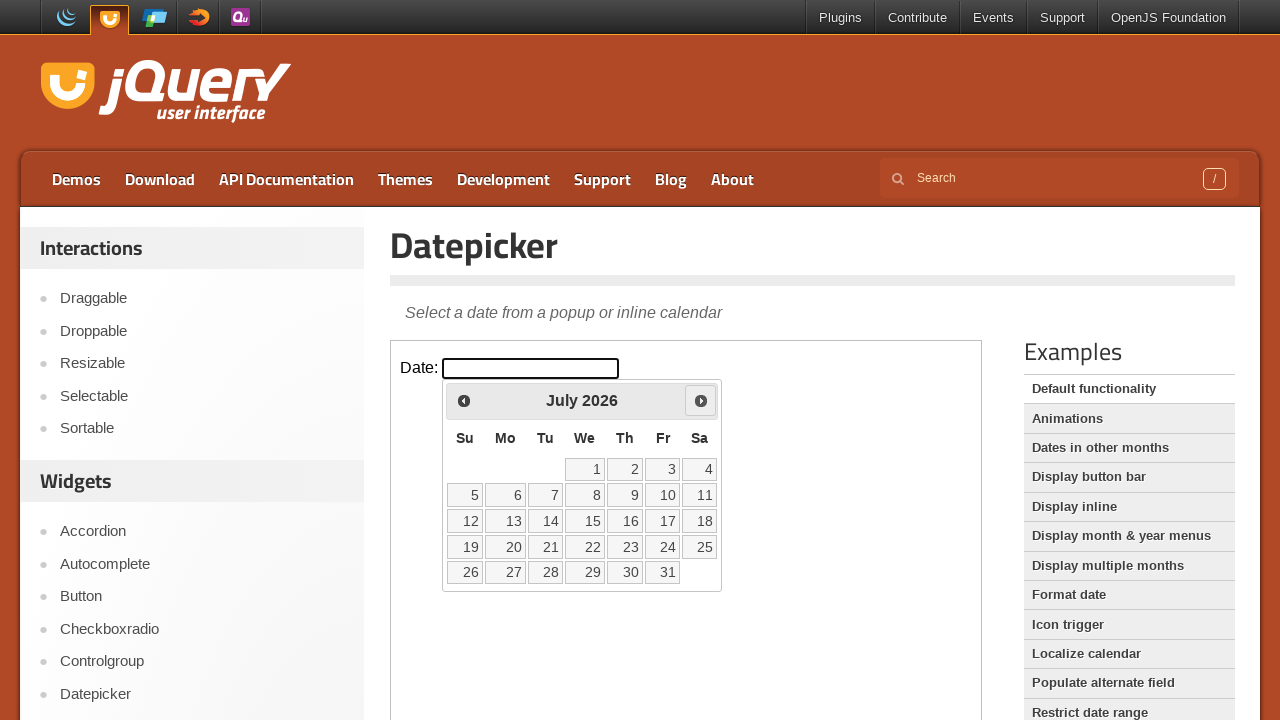

Clicked next month button to navigate toward December at (701, 400) on .demo-frame >> internal:control=enter-frame >> [class*='ui-datepicker-next'] [cl
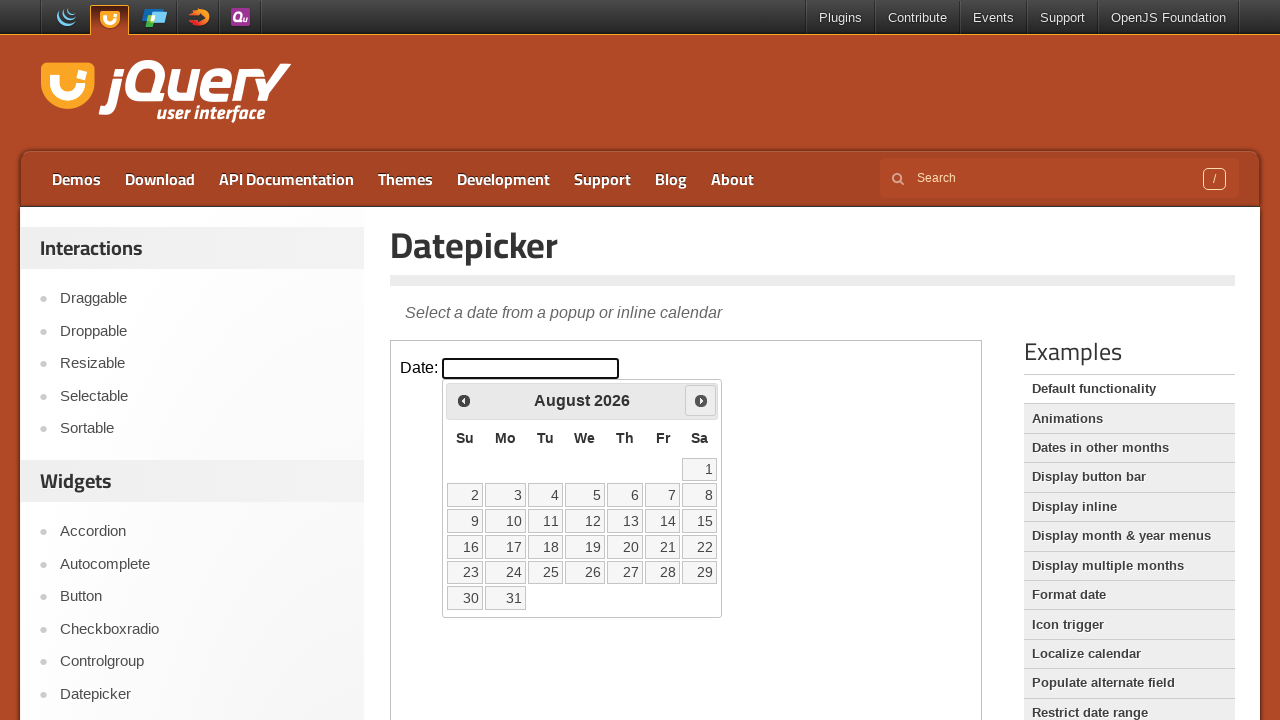

Waited for month transition animation
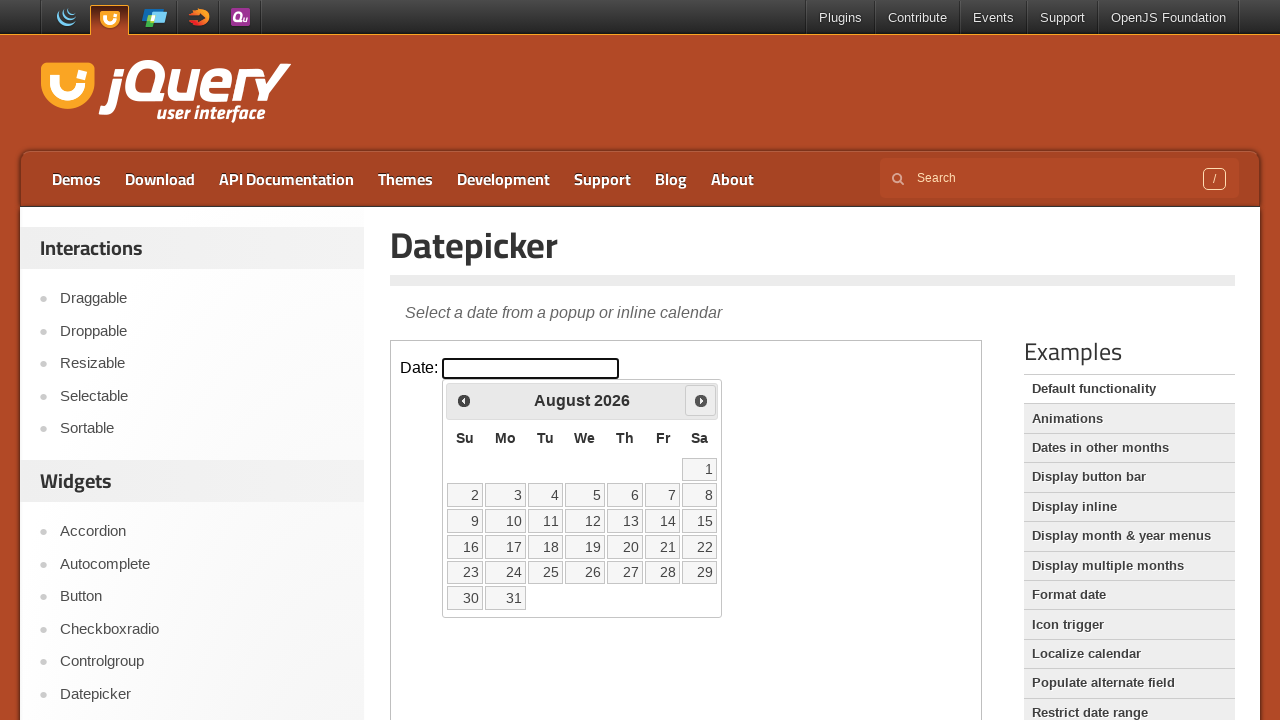

Clicked next month button to navigate toward December at (701, 400) on .demo-frame >> internal:control=enter-frame >> [class*='ui-datepicker-next'] [cl
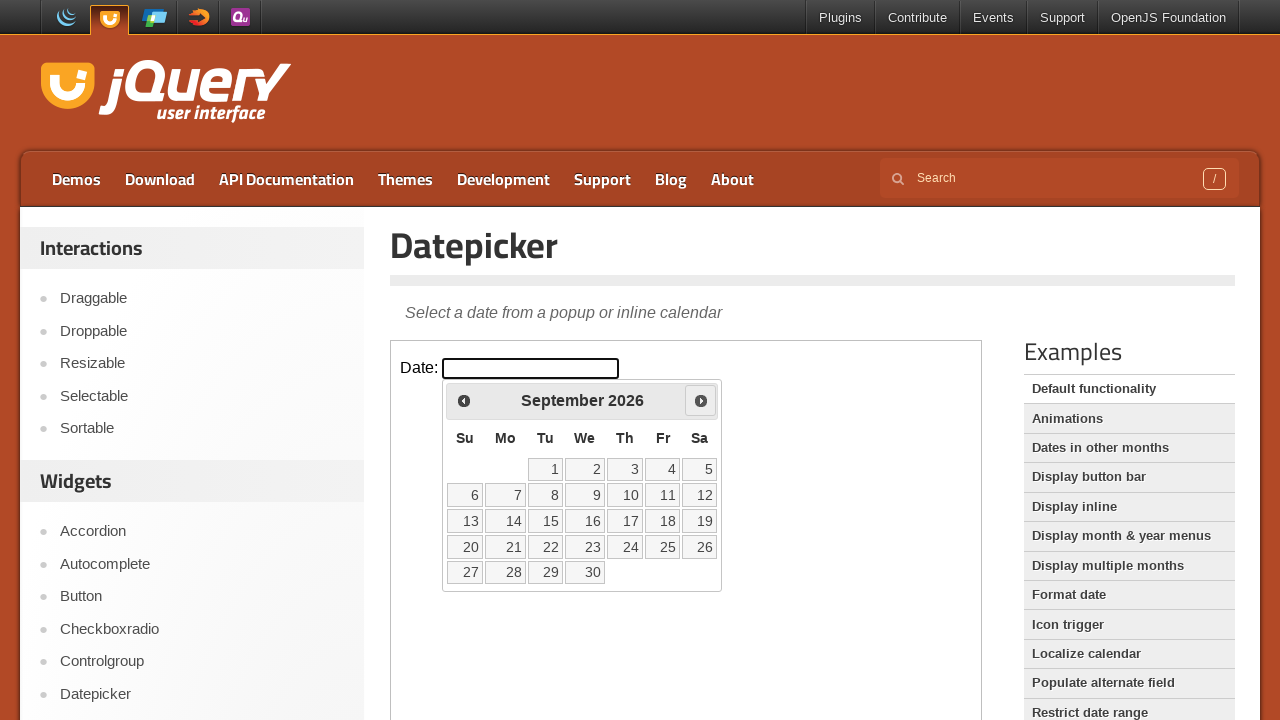

Waited for month transition animation
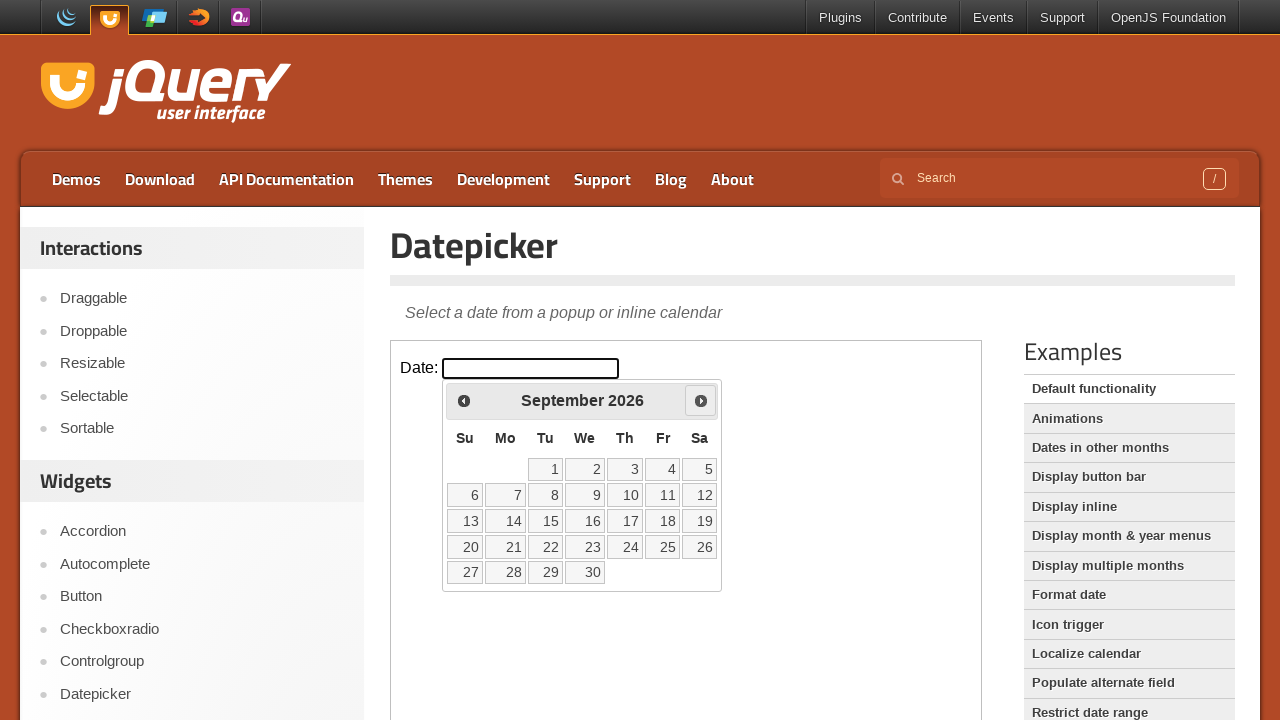

Clicked next month button to navigate toward December at (701, 400) on .demo-frame >> internal:control=enter-frame >> [class*='ui-datepicker-next'] [cl
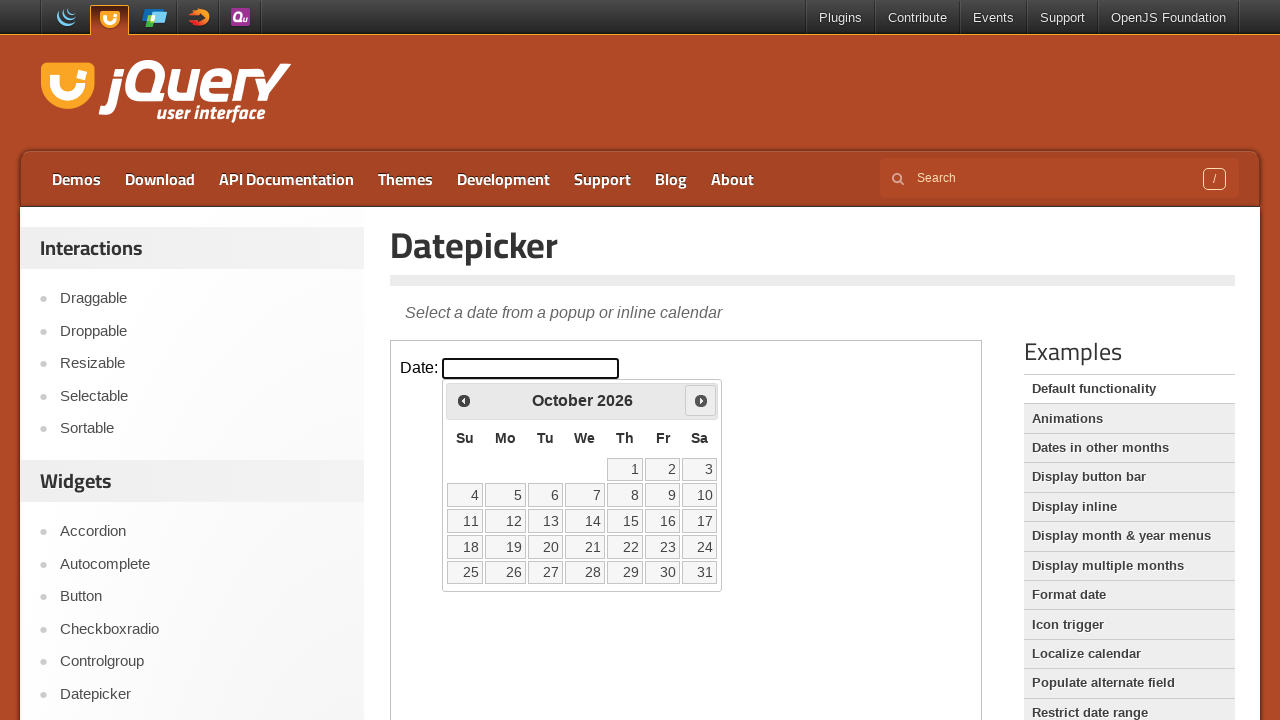

Waited for month transition animation
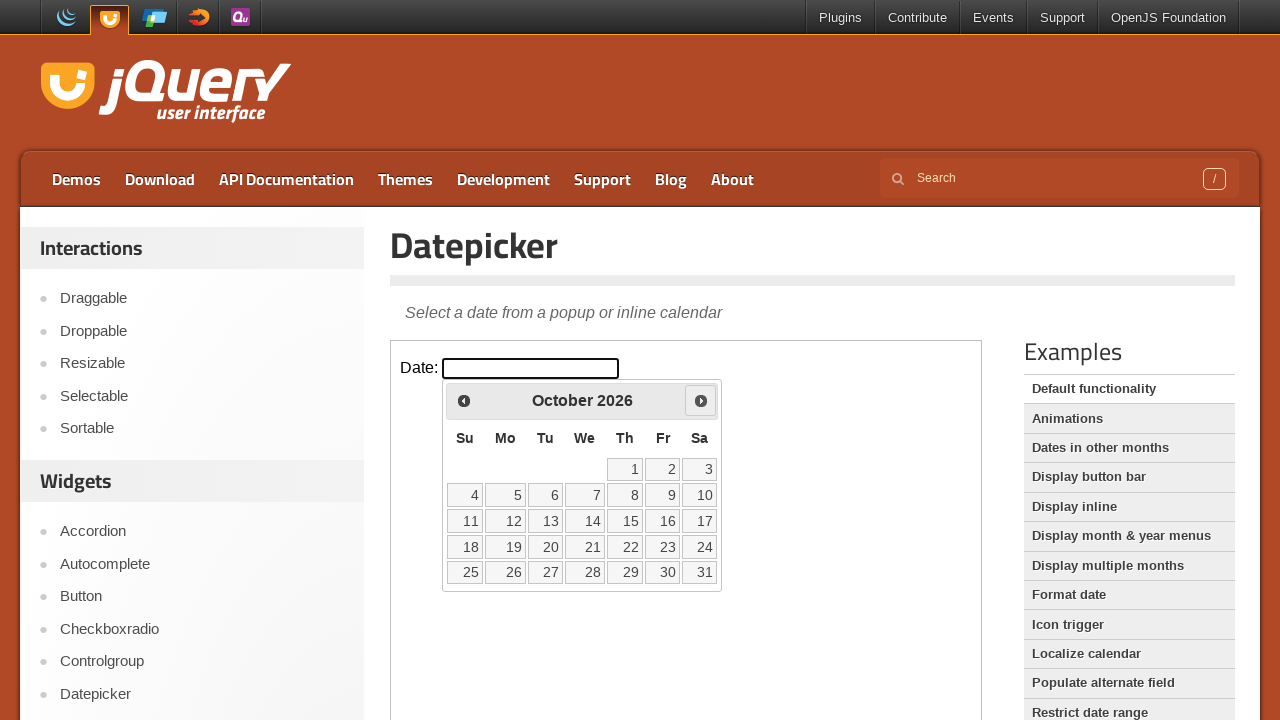

Clicked next month button to navigate toward December at (701, 400) on .demo-frame >> internal:control=enter-frame >> [class*='ui-datepicker-next'] [cl
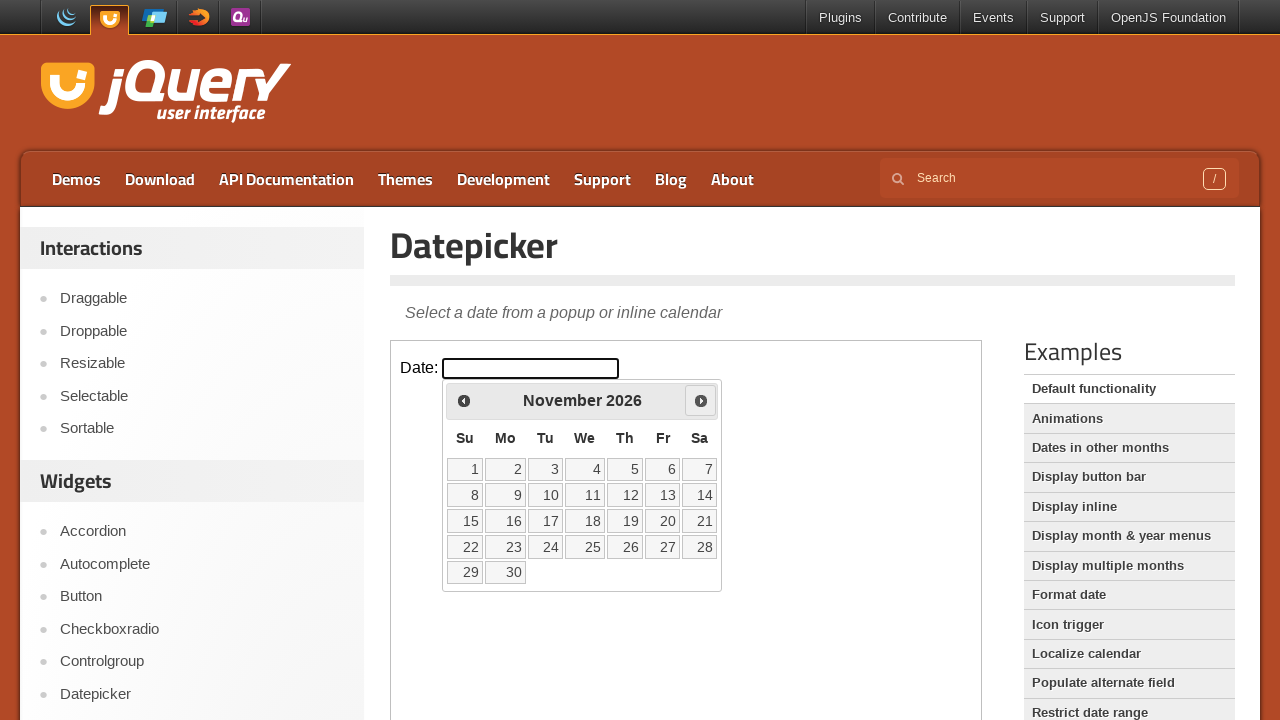

Waited for month transition animation
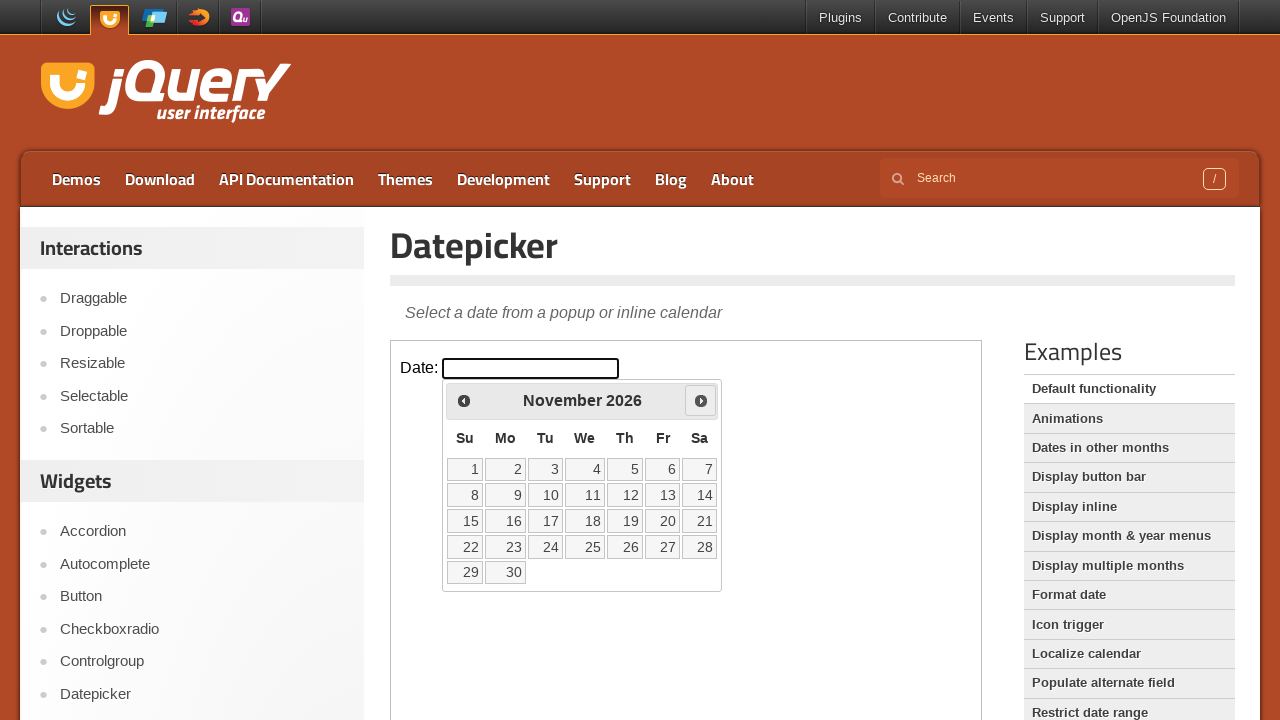

Clicked next month button to navigate toward December at (701, 400) on .demo-frame >> internal:control=enter-frame >> [class*='ui-datepicker-next'] [cl
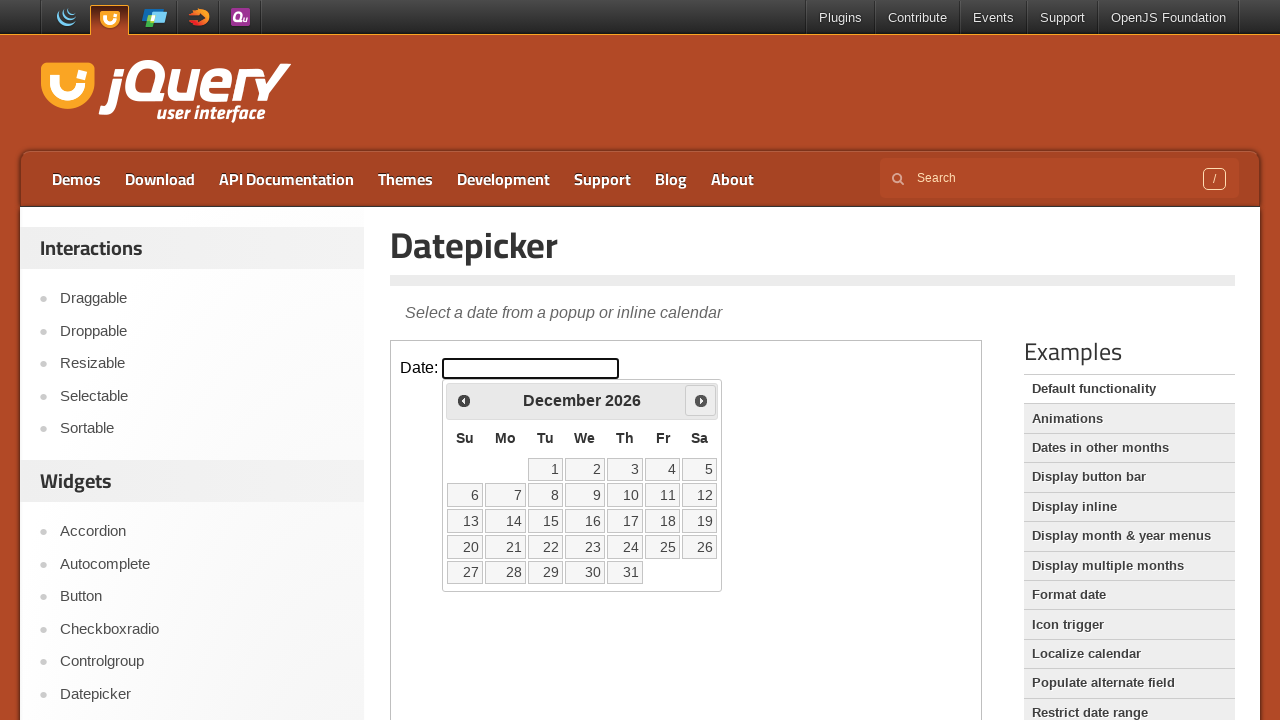

Waited for month transition animation
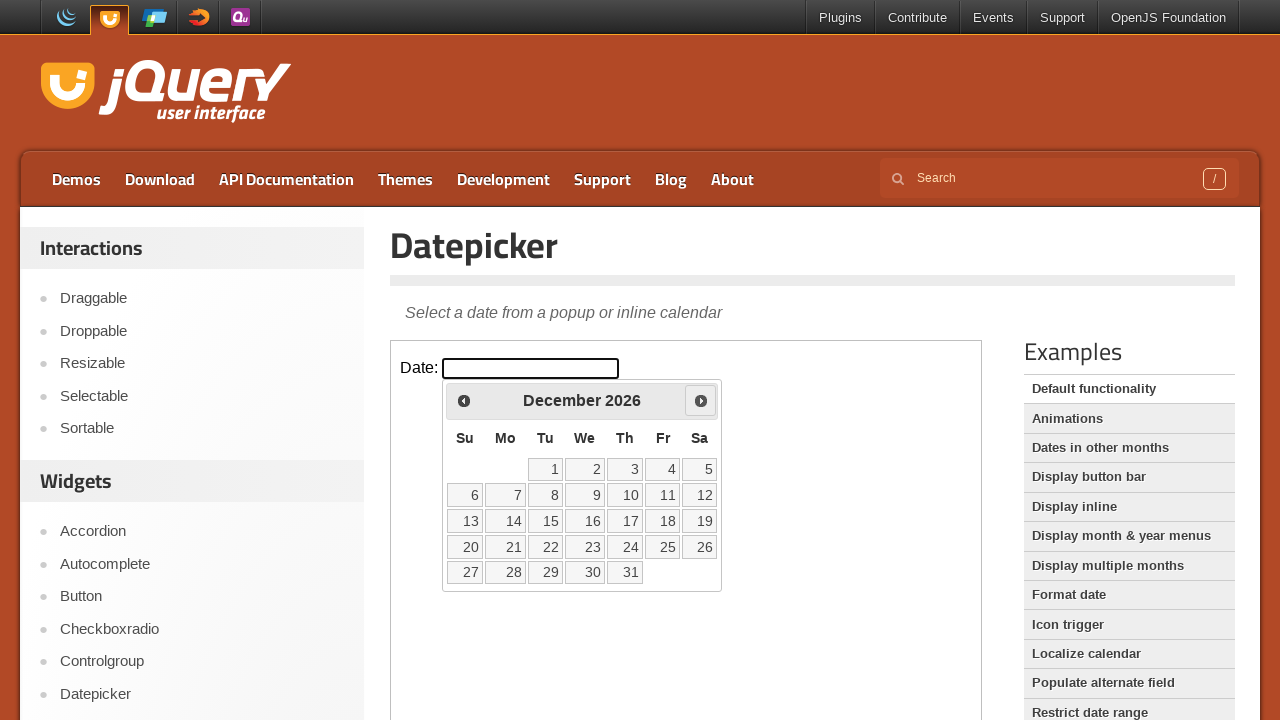

Located all available date elements in the calendar
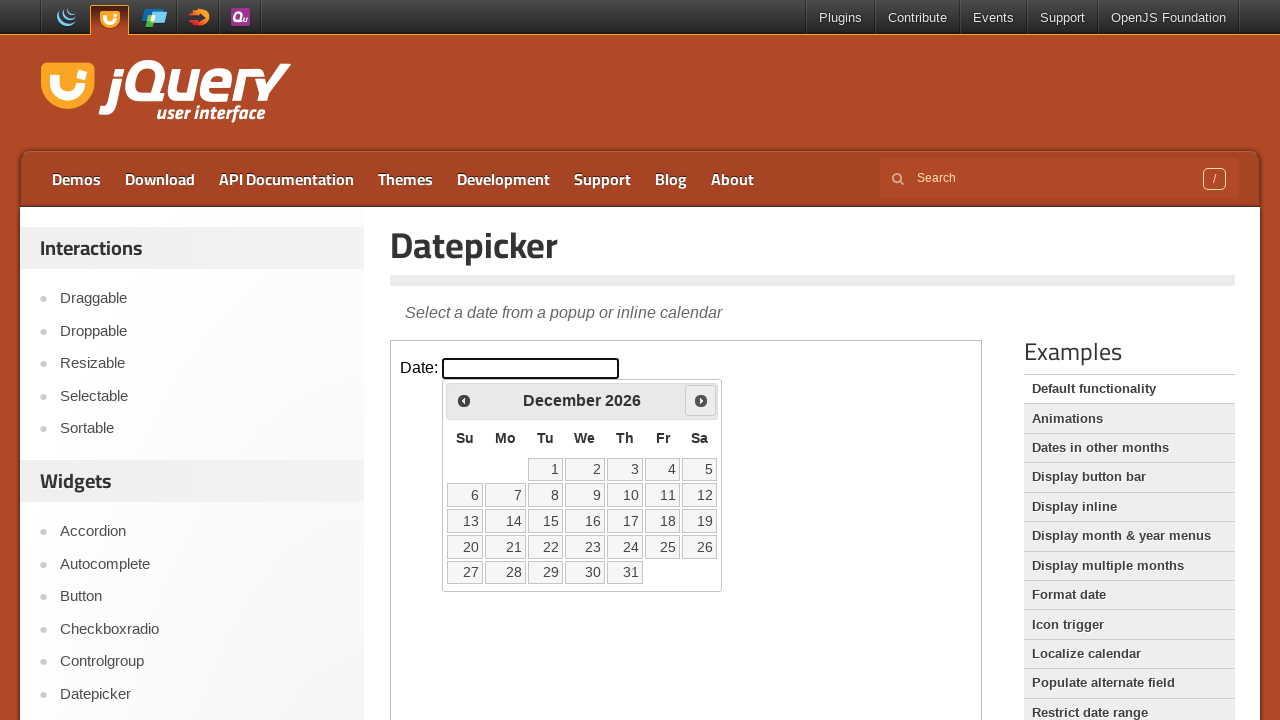

Selected day 31 from the December calendar at (625, 572) on .demo-frame >> internal:control=enter-frame >> xpath=//td[@data-handler='selectD
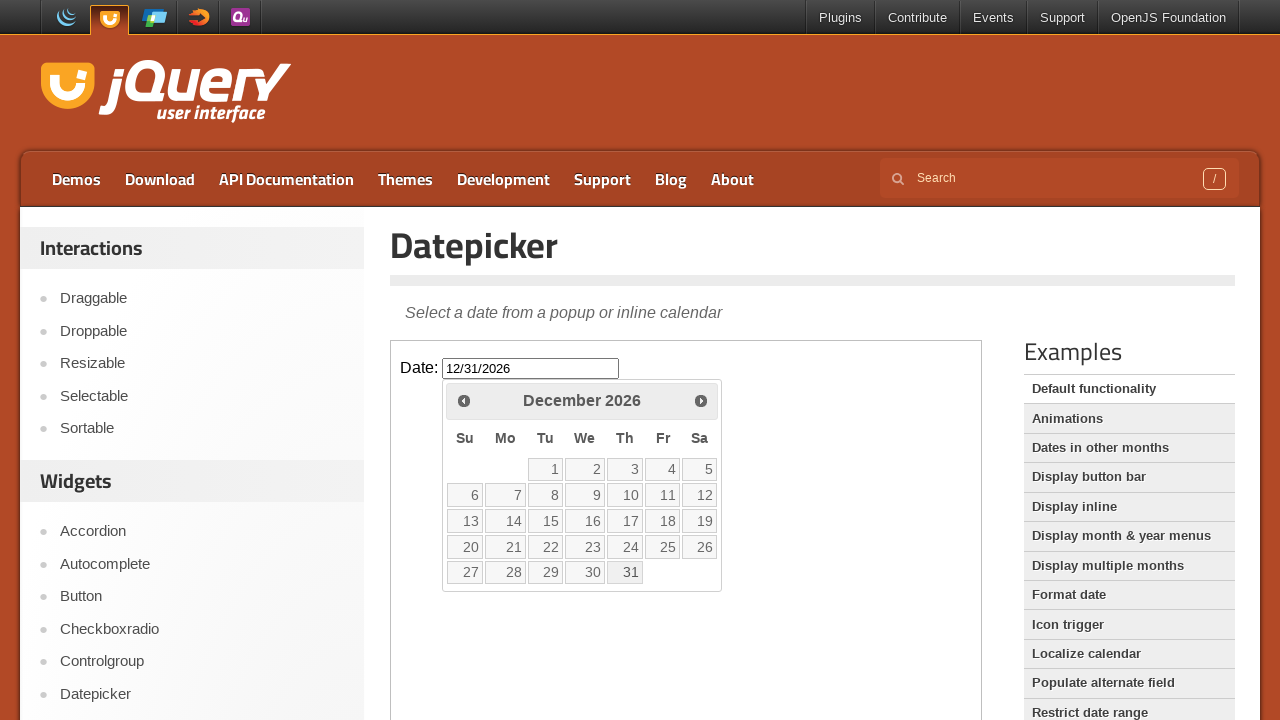

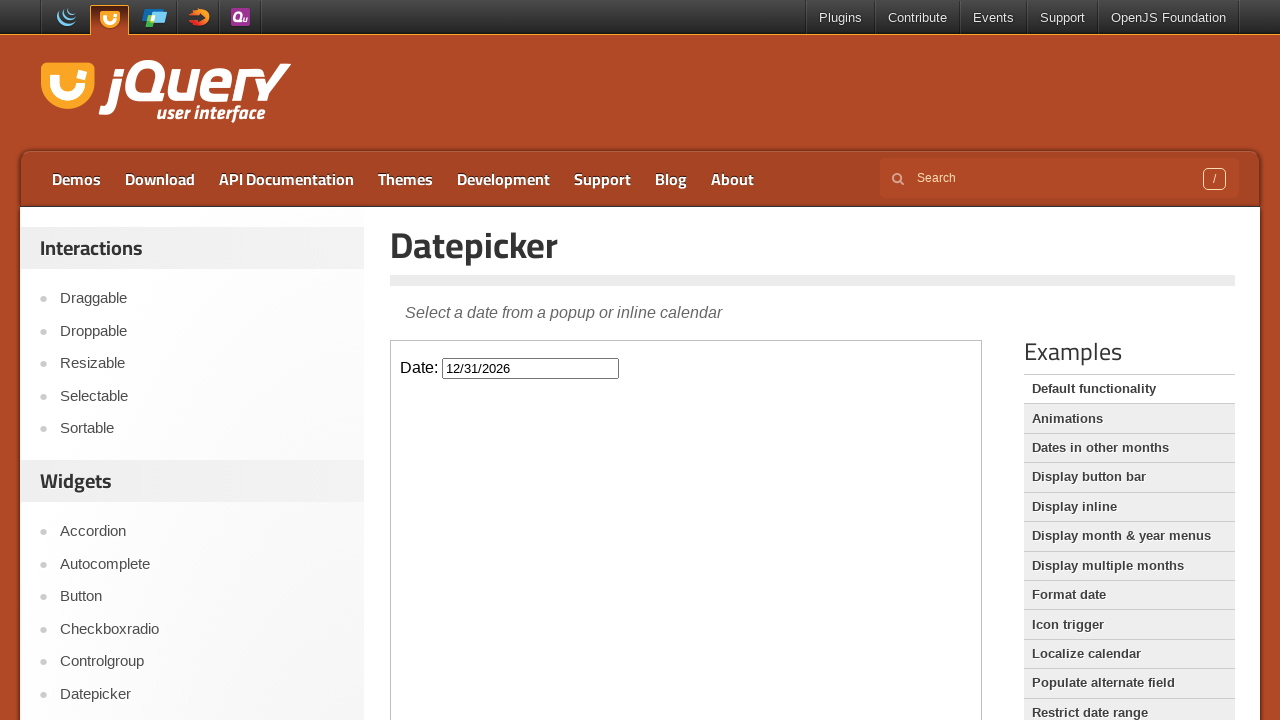